Tests mobile responsiveness by setting viewport to mobile size and verifying the login iframe is still visible.

Starting URL: https://www.mitelcel.com/mitelcel/login

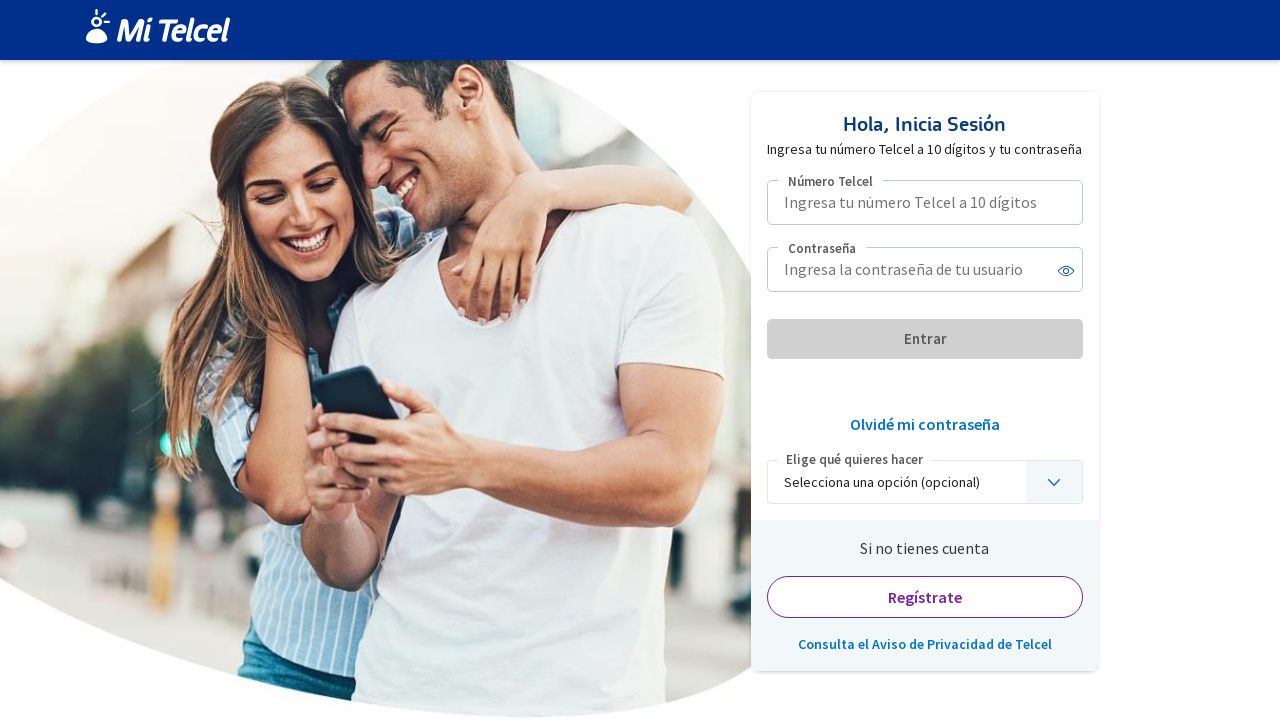

Set viewport to mobile size (375x667)
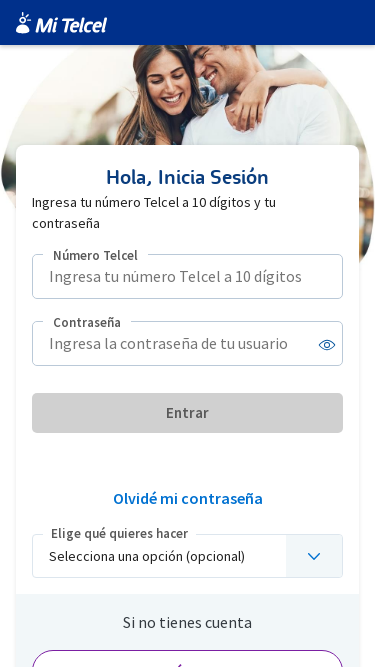

Navigated to login page: https://www.mitelcel.com/mitelcel/login
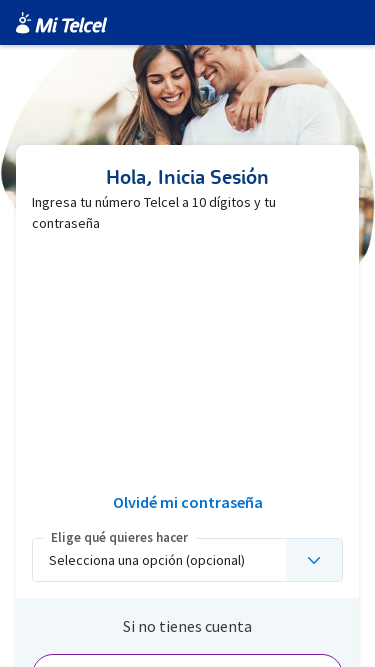

Login iframe is visible on mobile viewport
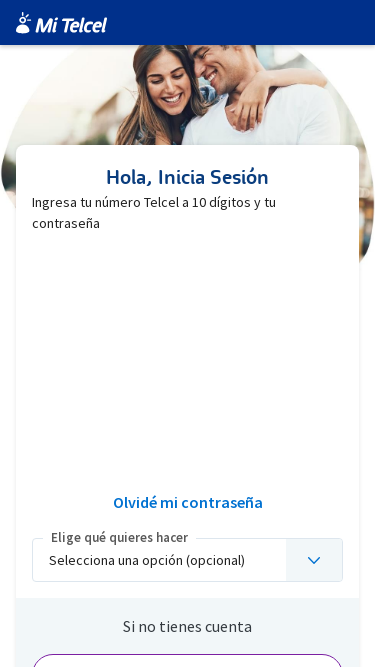

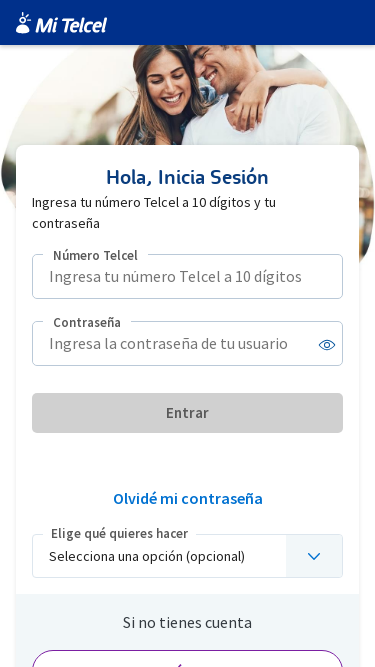